Tests GitHub search functionality by searching for a repository, navigating to it, opening the Issues tab, and verifying that a specific issue exists

Starting URL: https://github.com

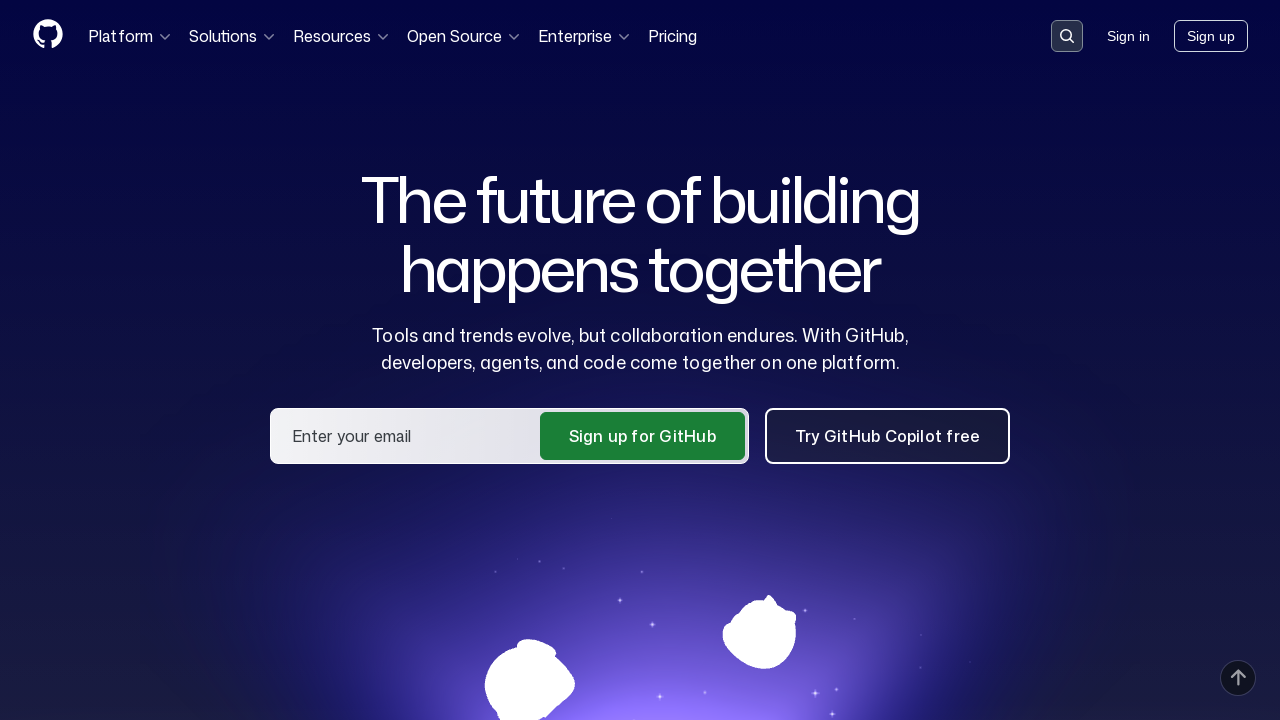

Clicked search button in GitHub header at (1067, 36) on .header-search-button
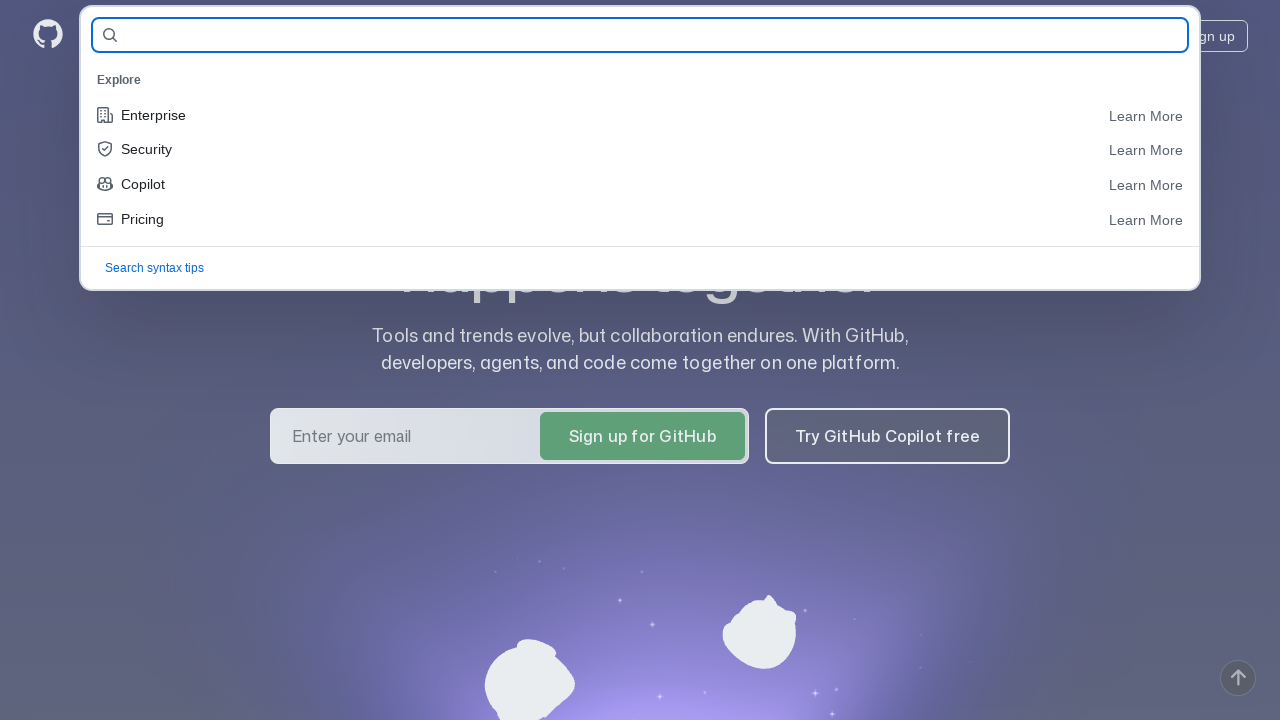

Entered repository name 'Olgavas1006/qa_guru_36_allure' in search field on #query-builder-test
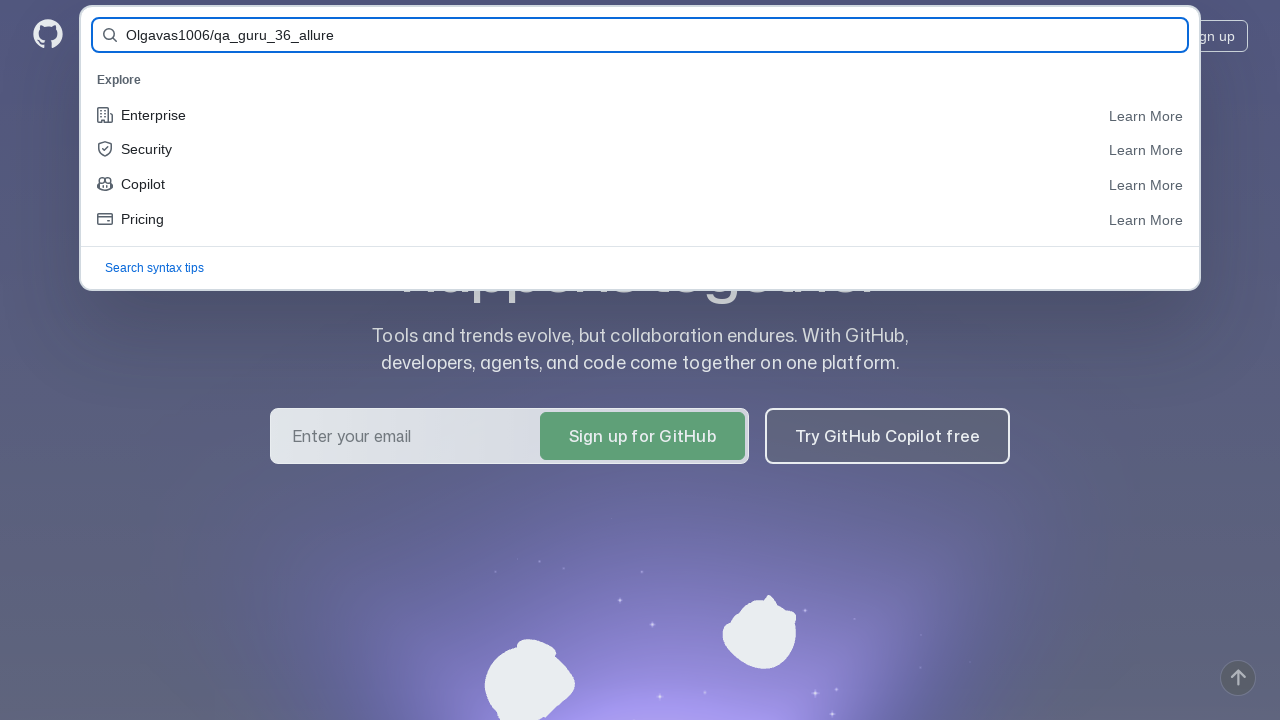

Pressed Enter to search for repository on #query-builder-test
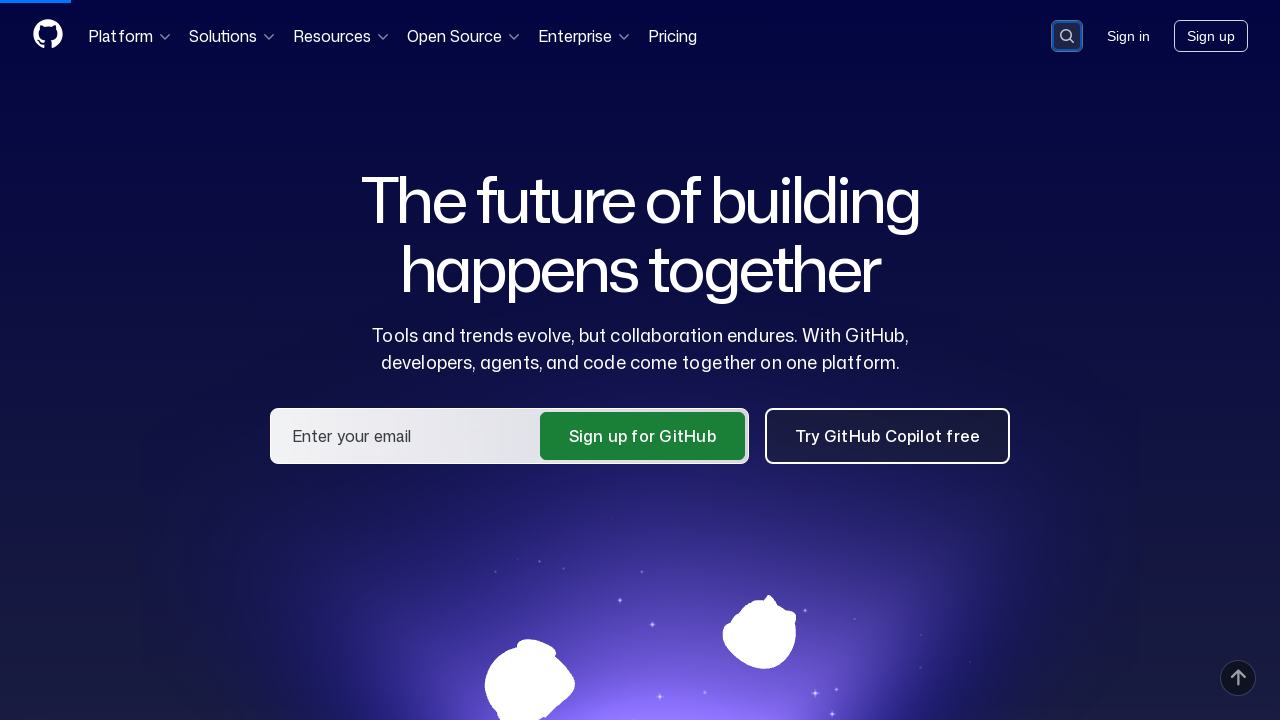

Clicked on the repository link in search results at (490, 161) on a:has-text('Olgavas1006/qa_guru_36_allure')
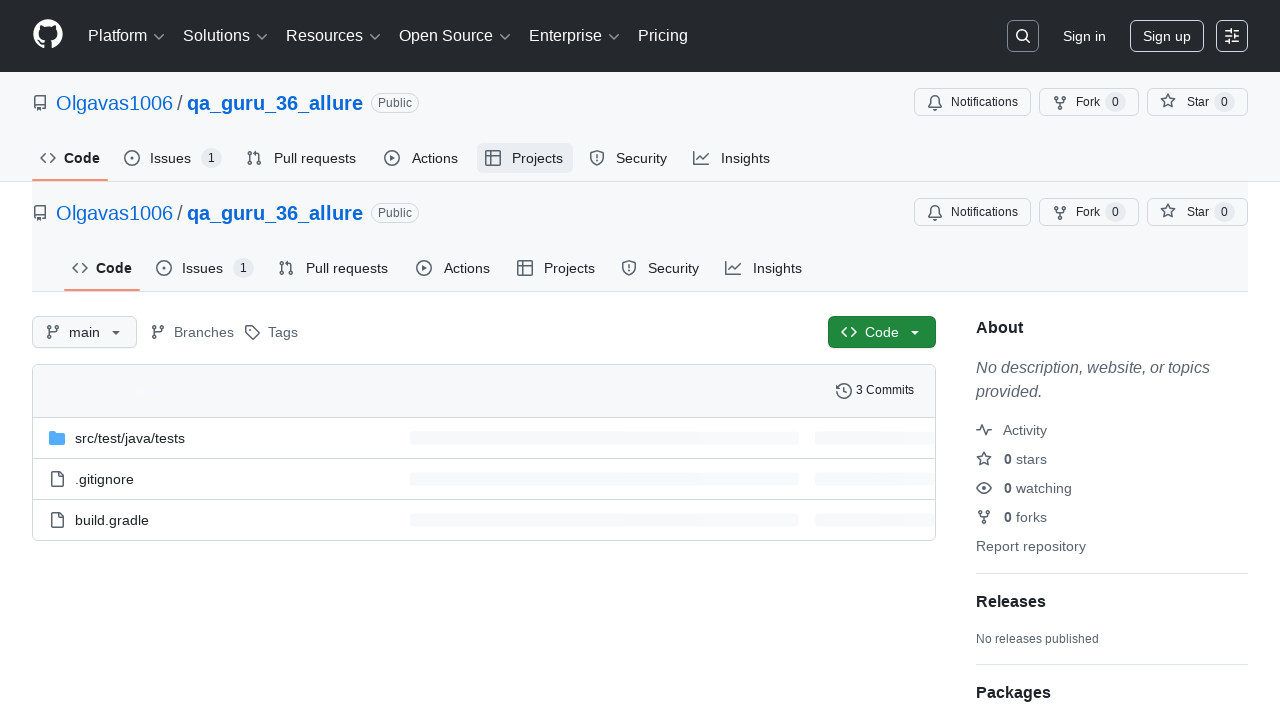

Opened the Issues tab at (173, 158) on #issues-tab
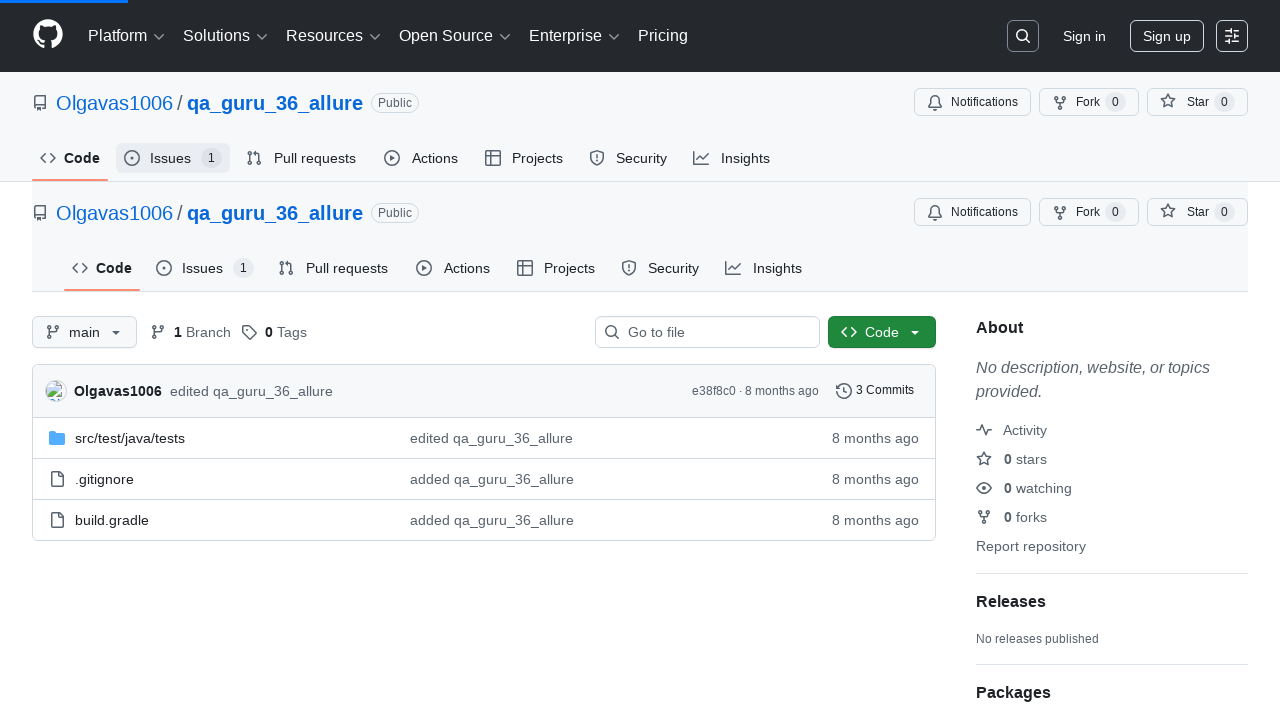

Verified that Issue #1 exists in the repository
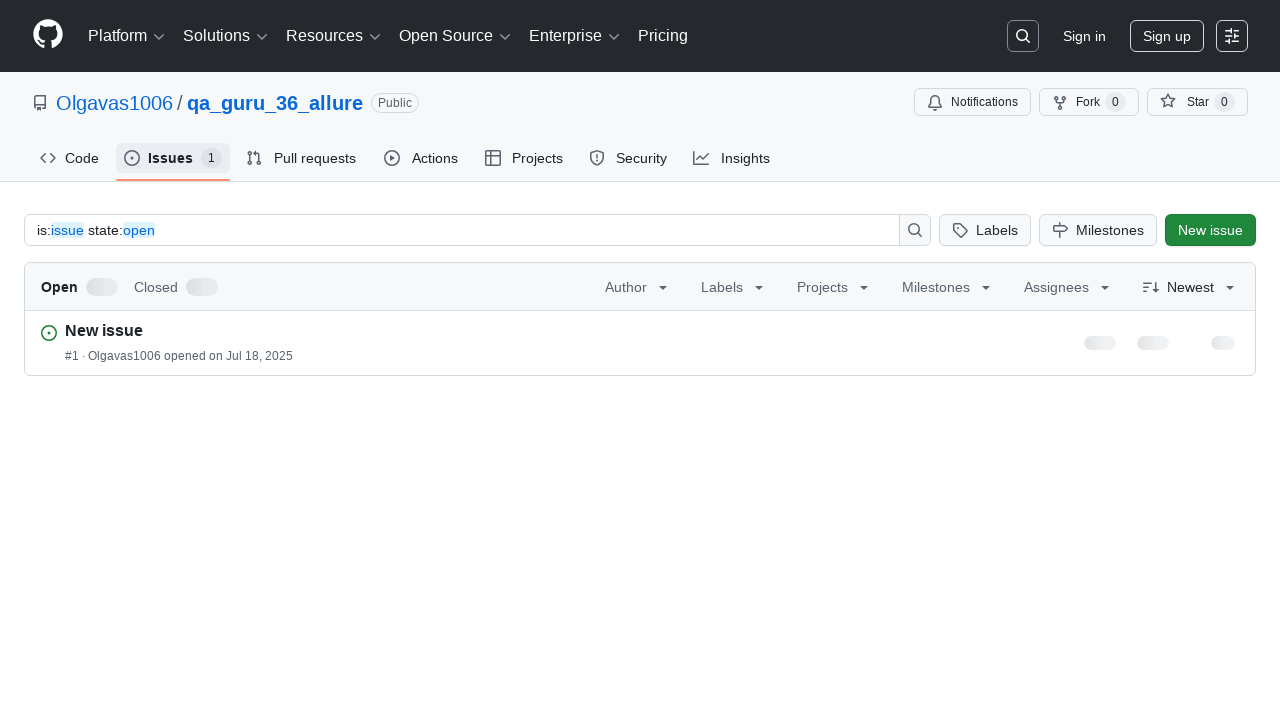

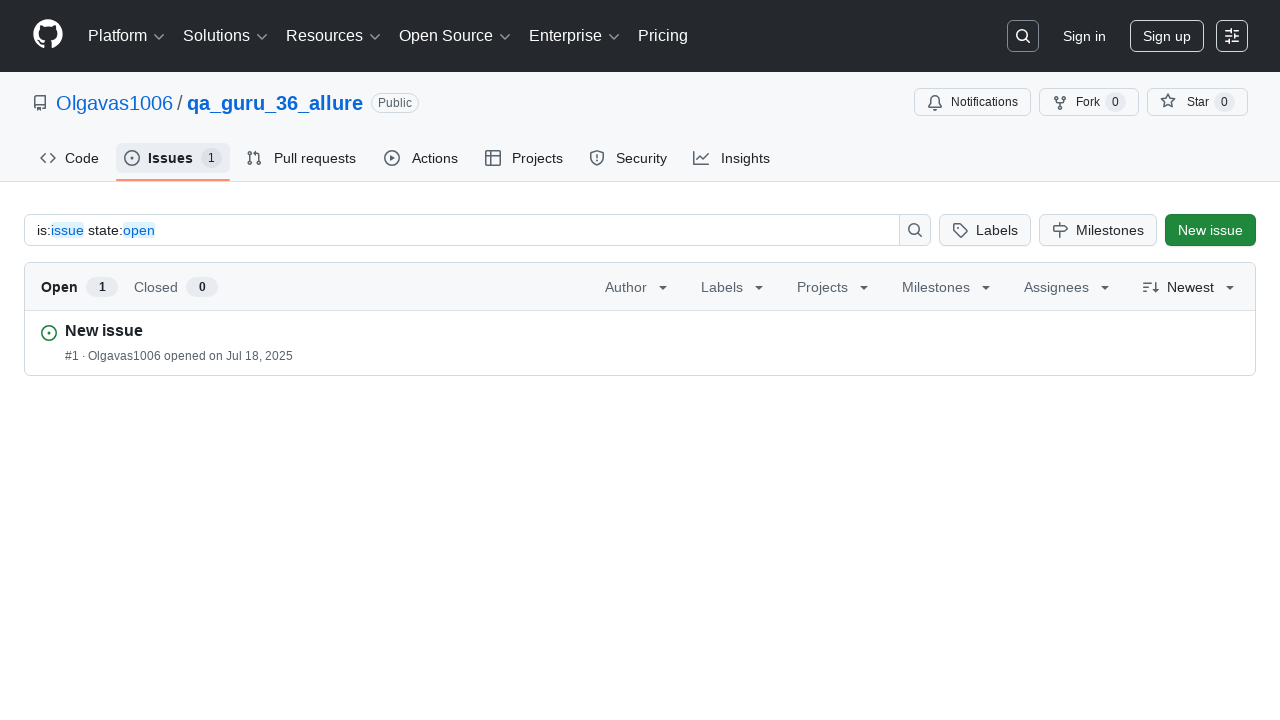